Tests page scrolling functionality on the Selenium downloads page by performing a right-click action and then scrolling down the page multiple times using keyboard page down commands.

Starting URL: https://www.selenium.dev/downloads/

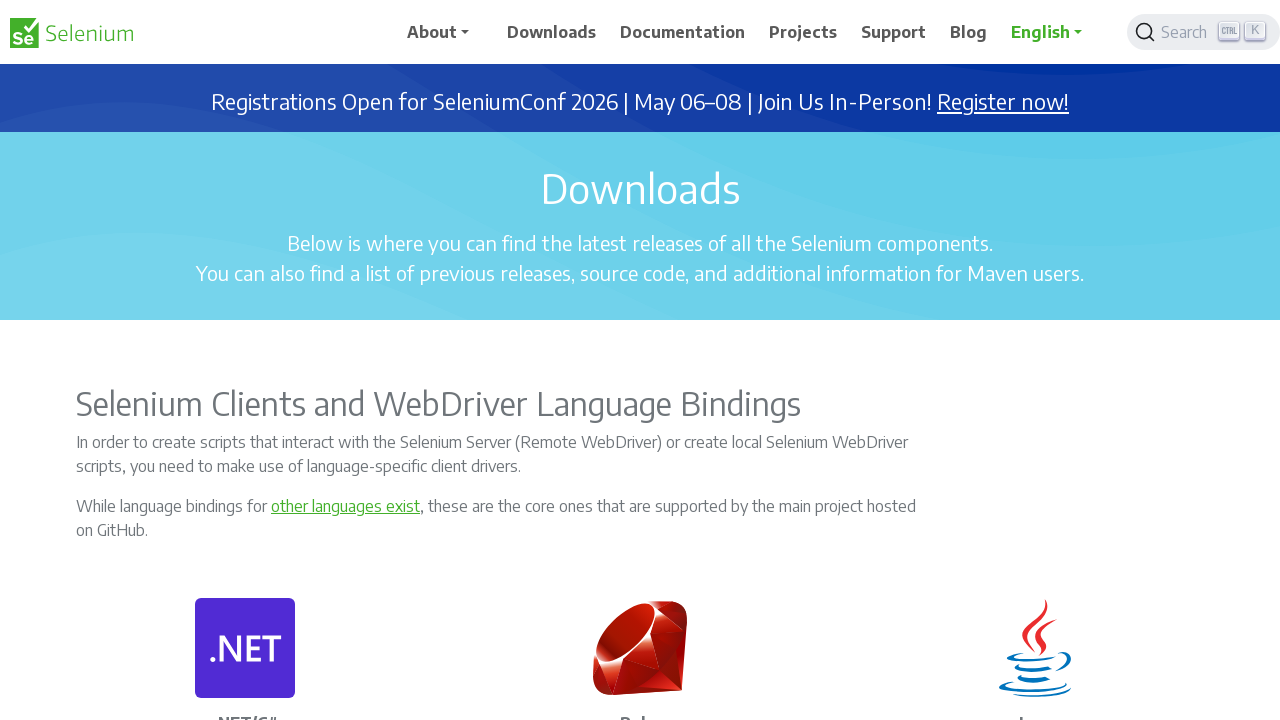

Downloads heading is visible on the Selenium downloads page
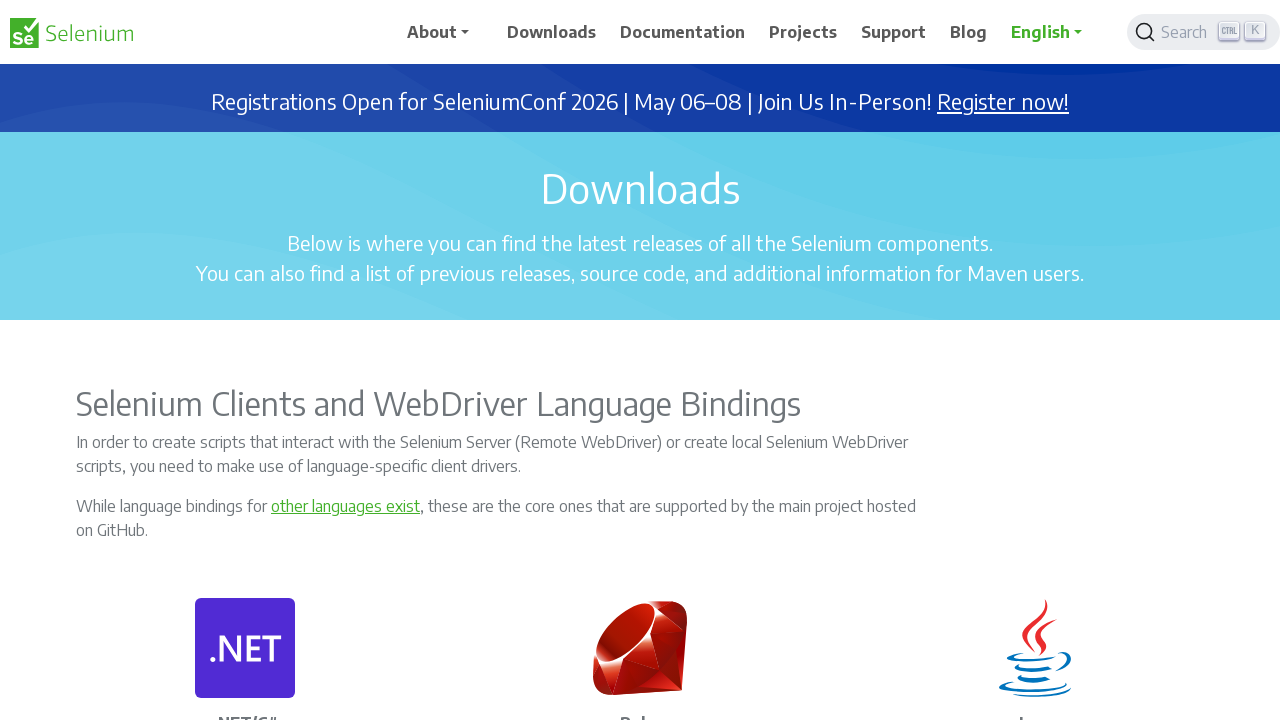

Performed right-click action on the page body at (640, 360) on body
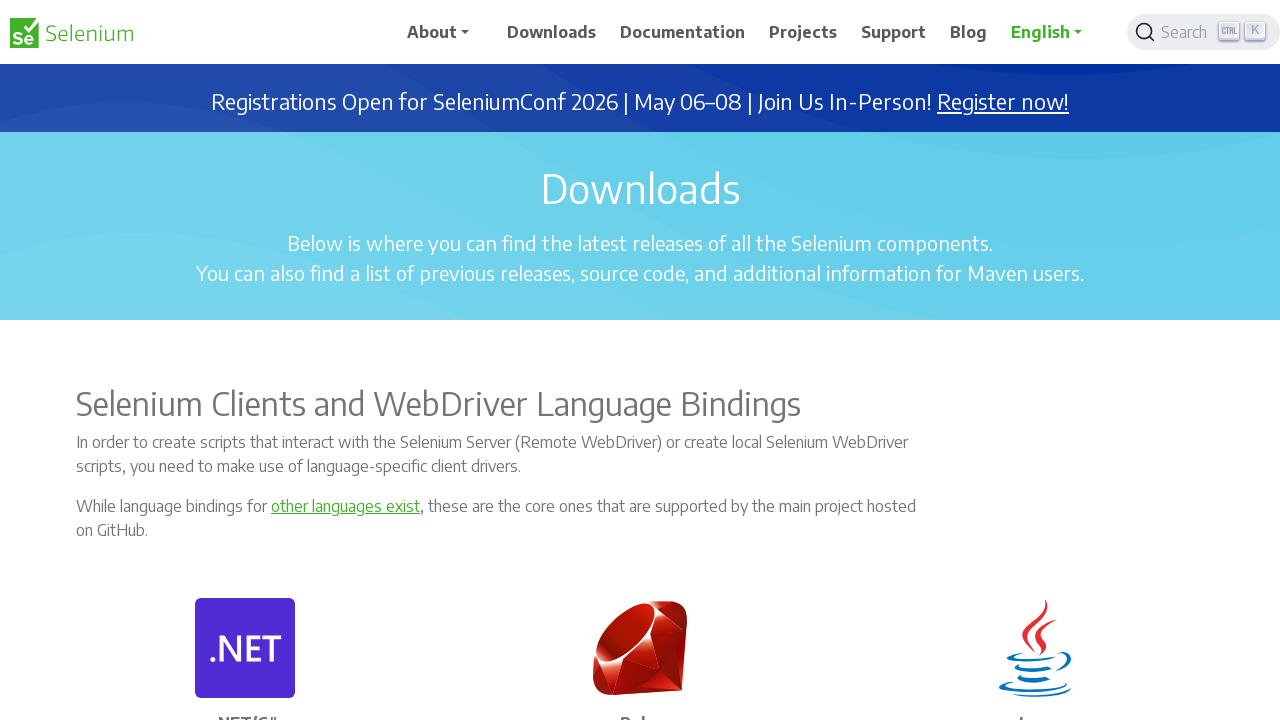

Closed context menu by pressing Escape
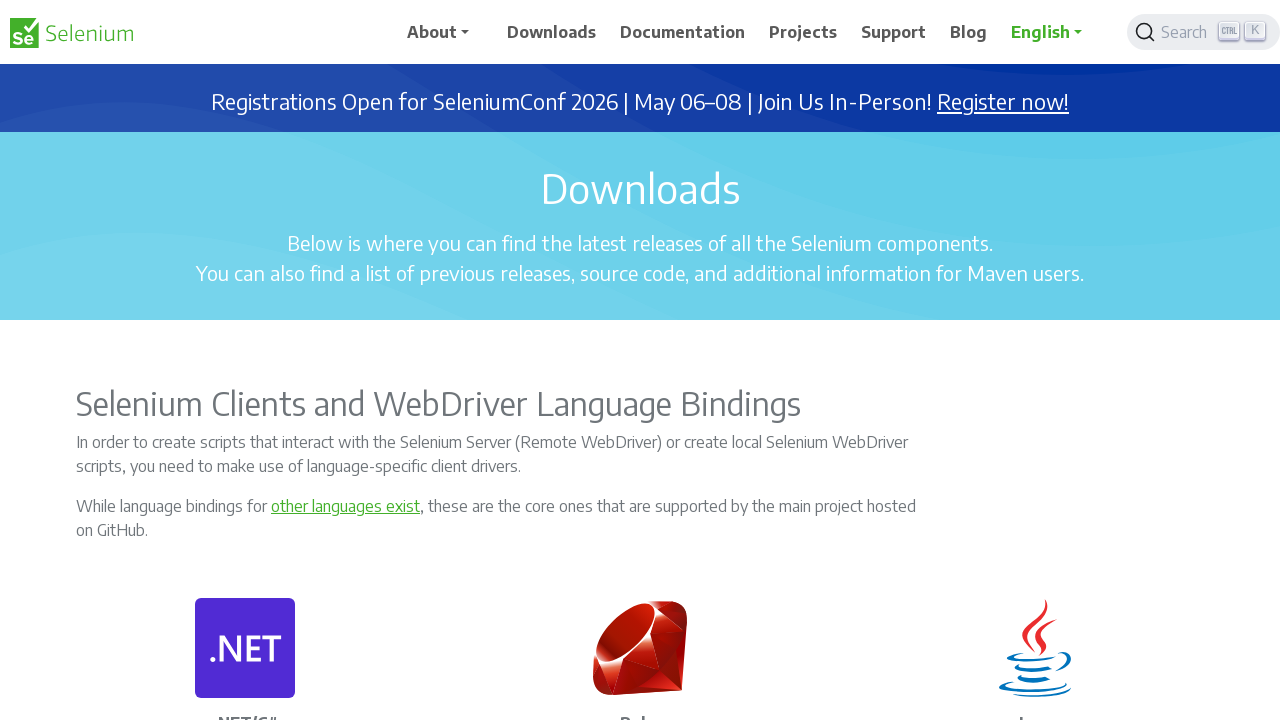

Scrolled down page using Page Down key (scroll 1/10)
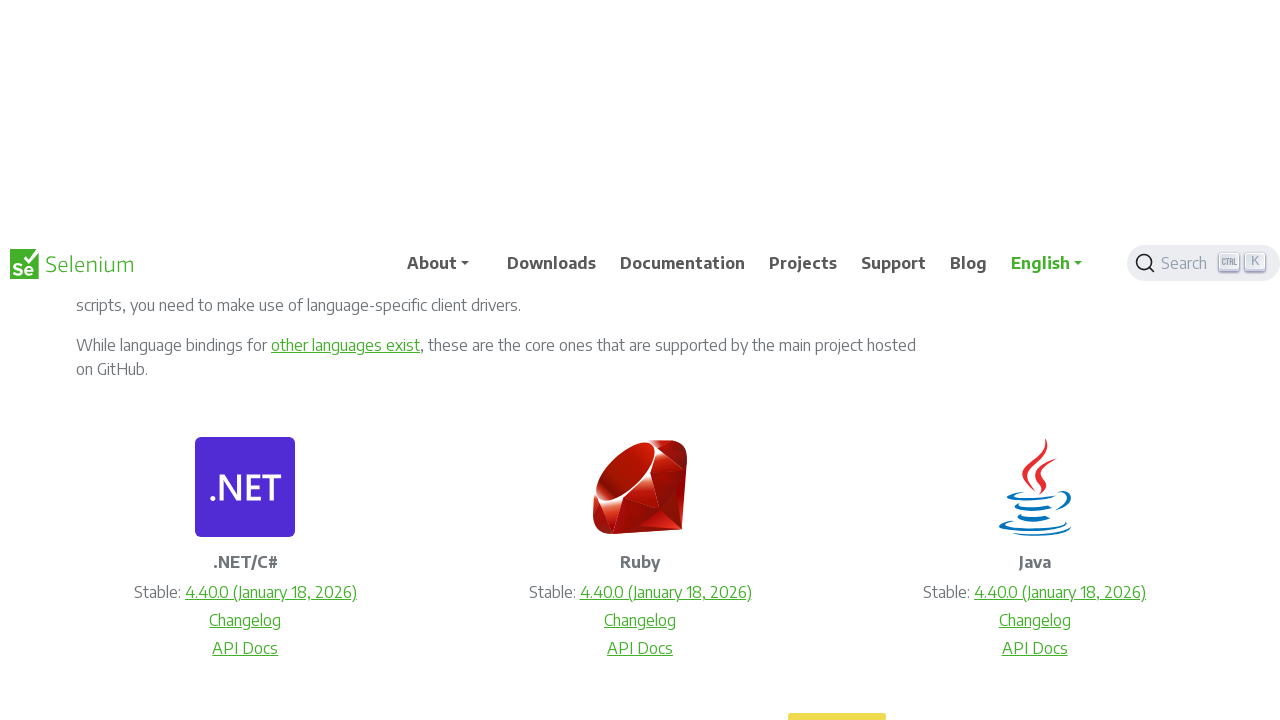

Waited 100ms between key presses
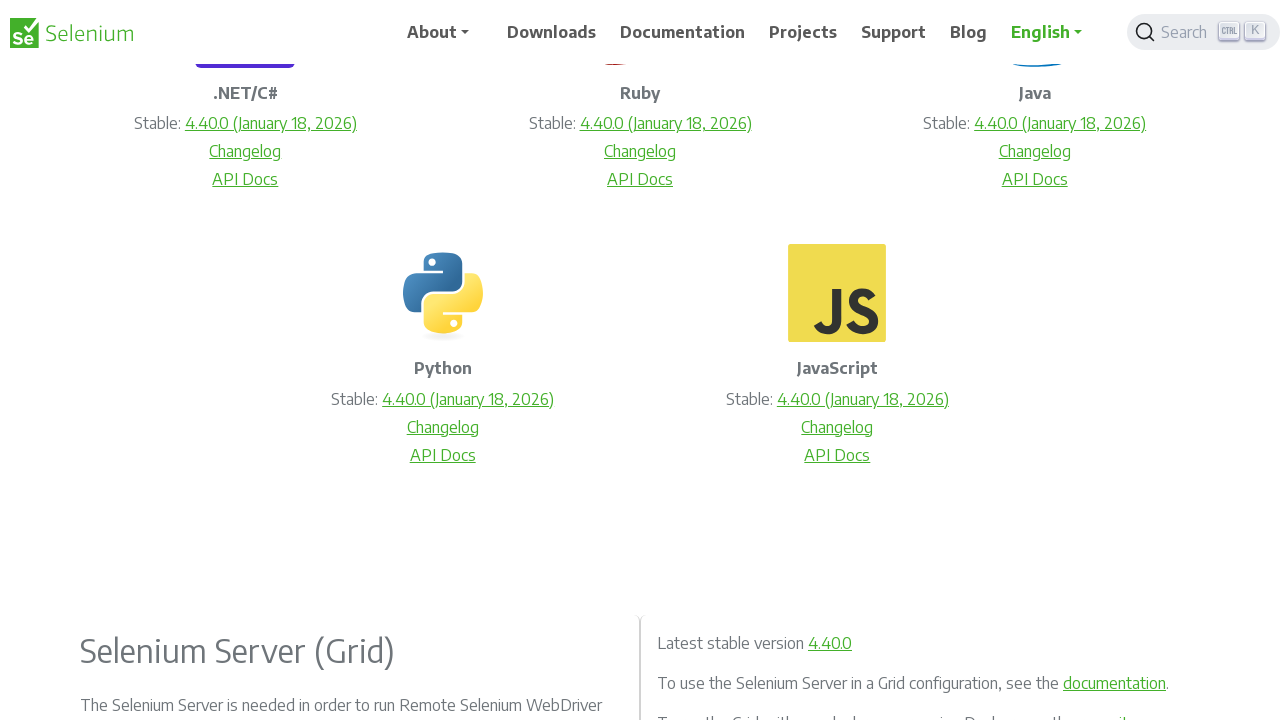

Scrolled down page using Page Down key (scroll 2/10)
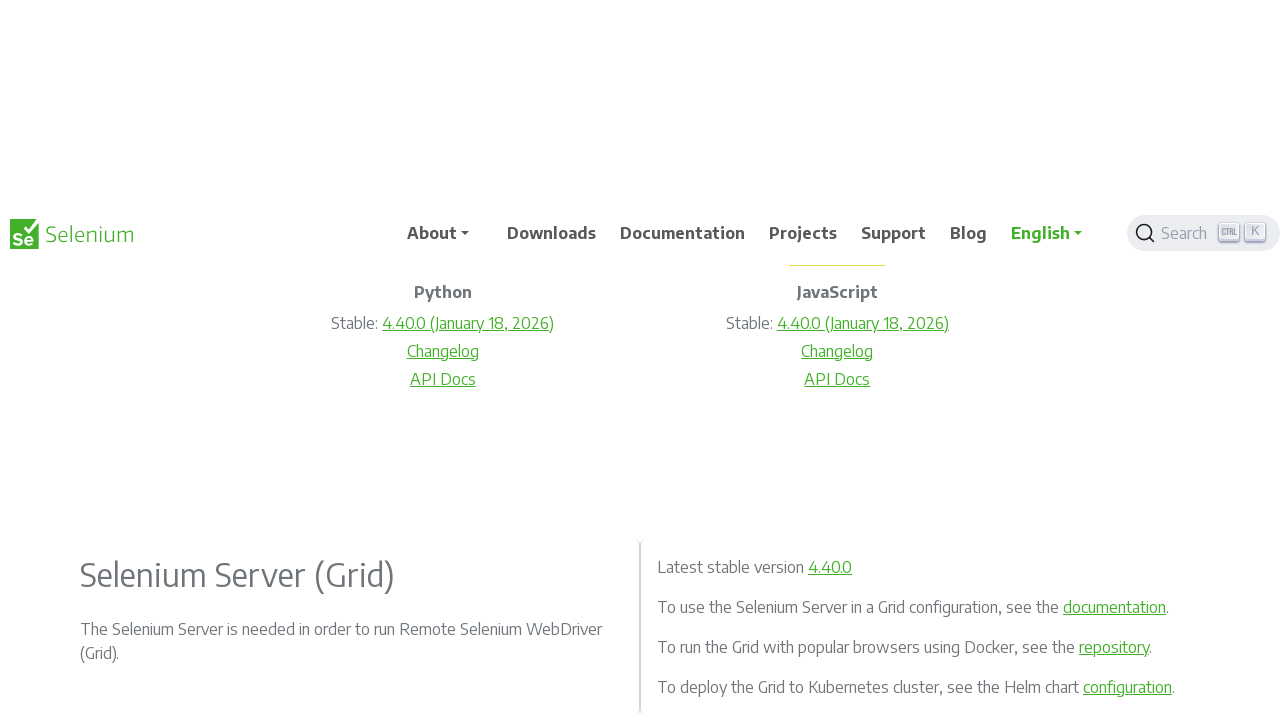

Waited 100ms between key presses
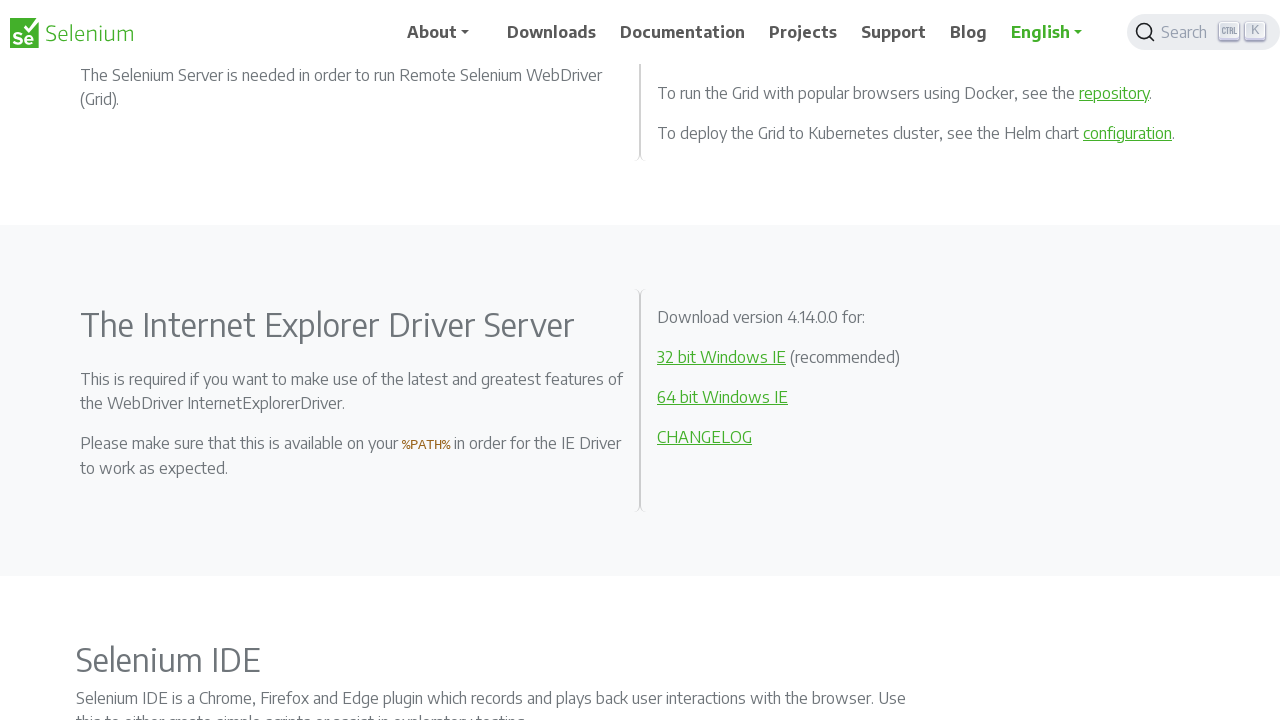

Scrolled down page using Page Down key (scroll 3/10)
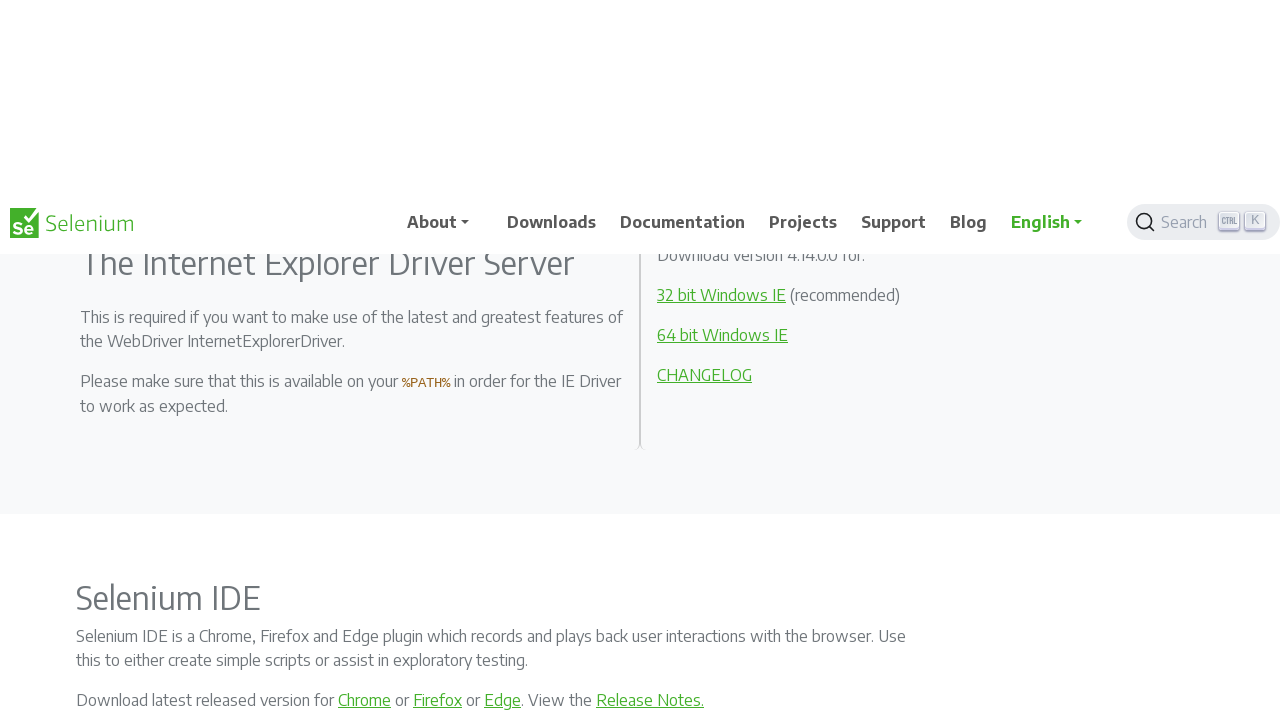

Waited 100ms between key presses
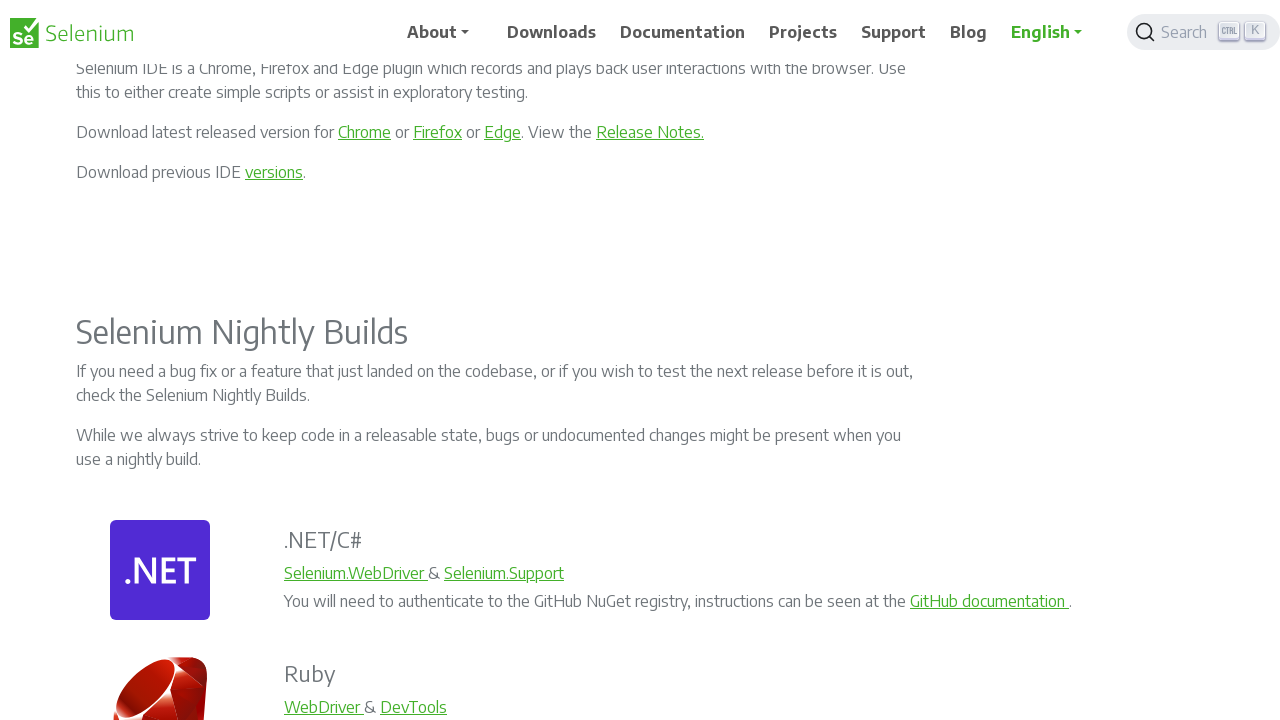

Scrolled down page using Page Down key (scroll 4/10)
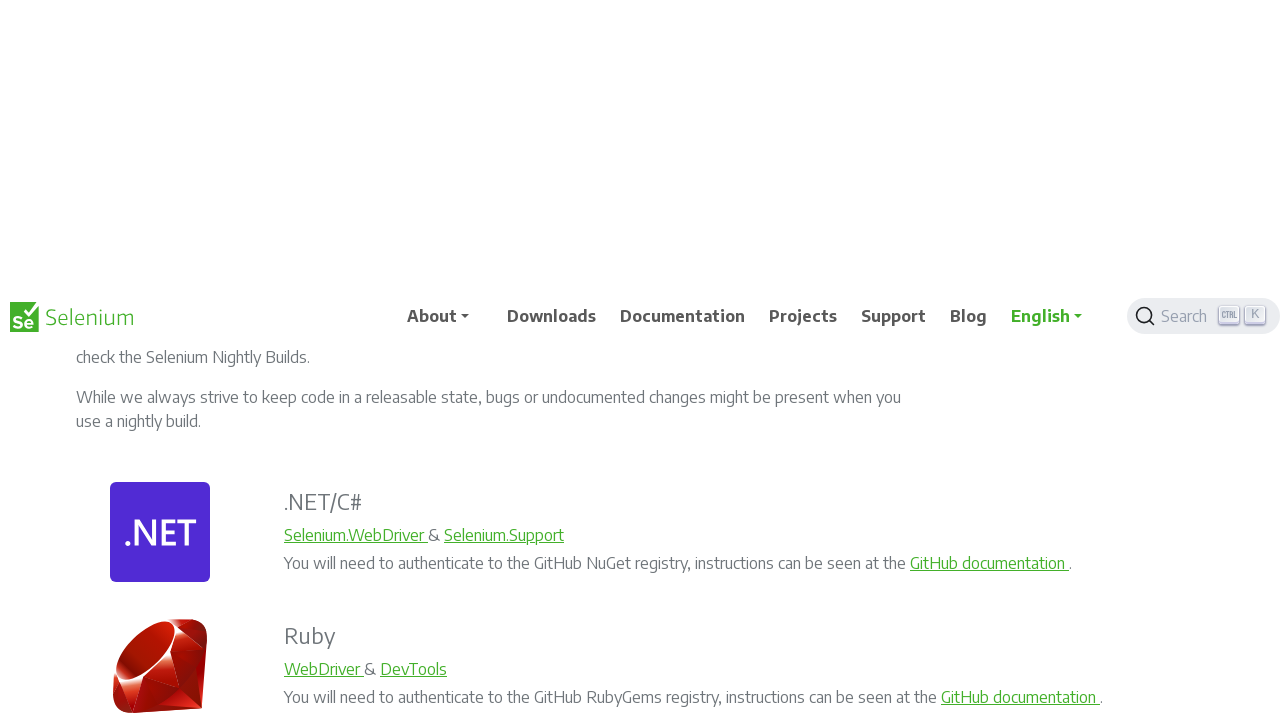

Waited 100ms between key presses
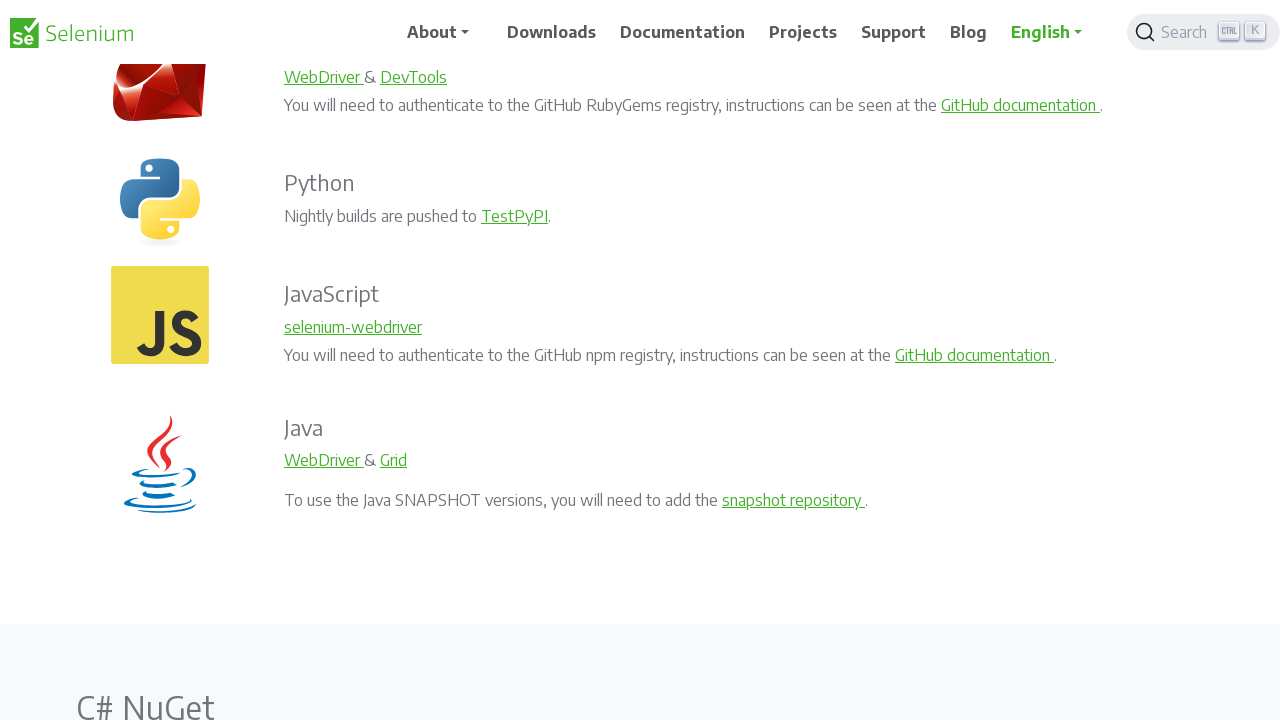

Scrolled down page using Page Down key (scroll 5/10)
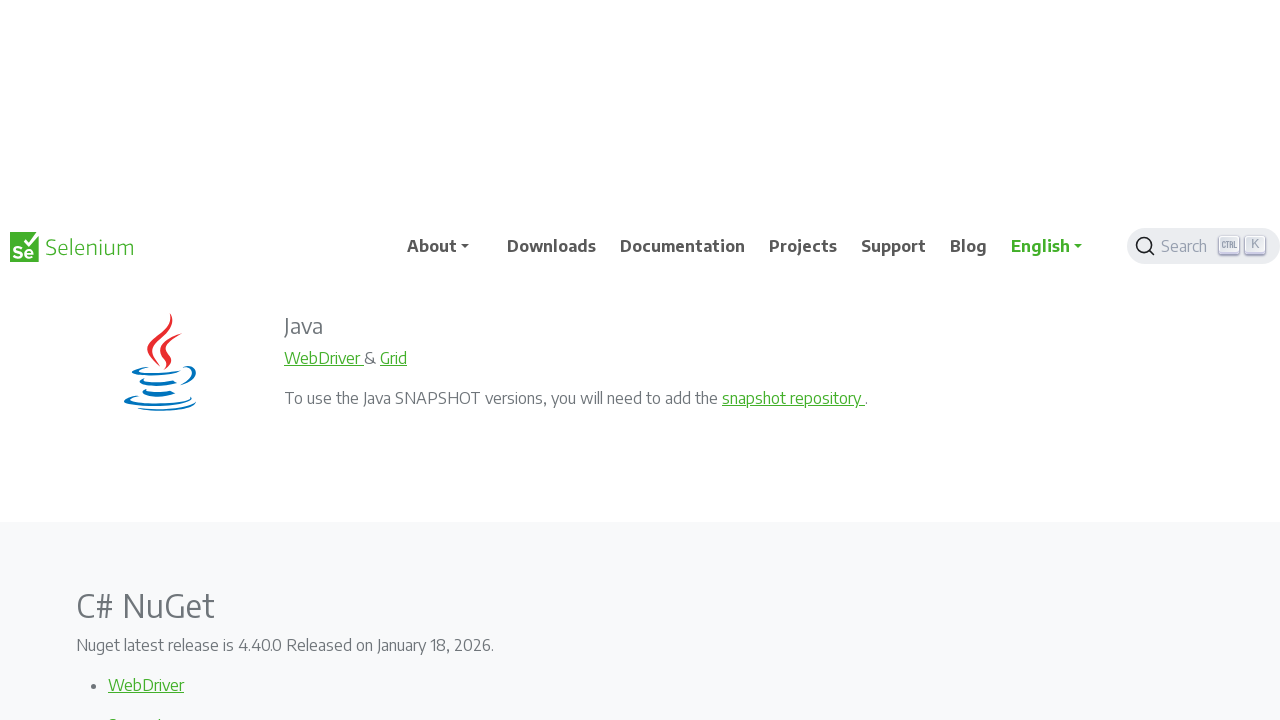

Waited 100ms between key presses
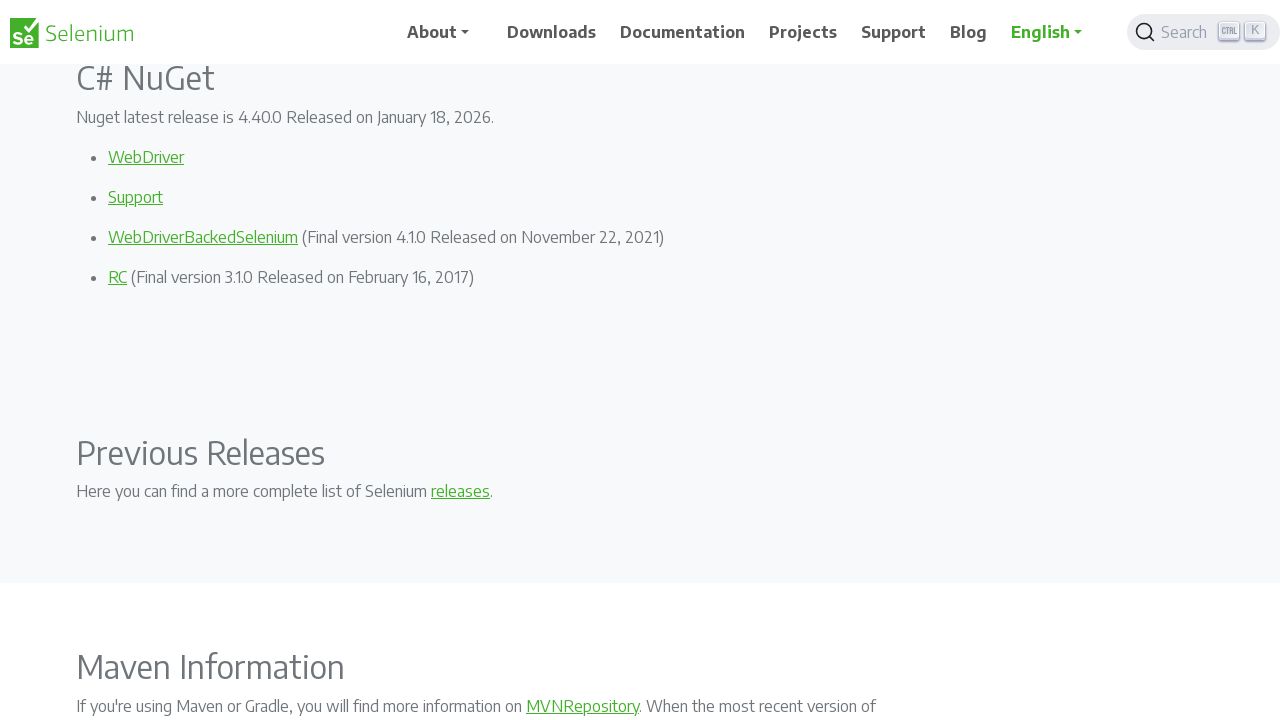

Scrolled down page using Page Down key (scroll 6/10)
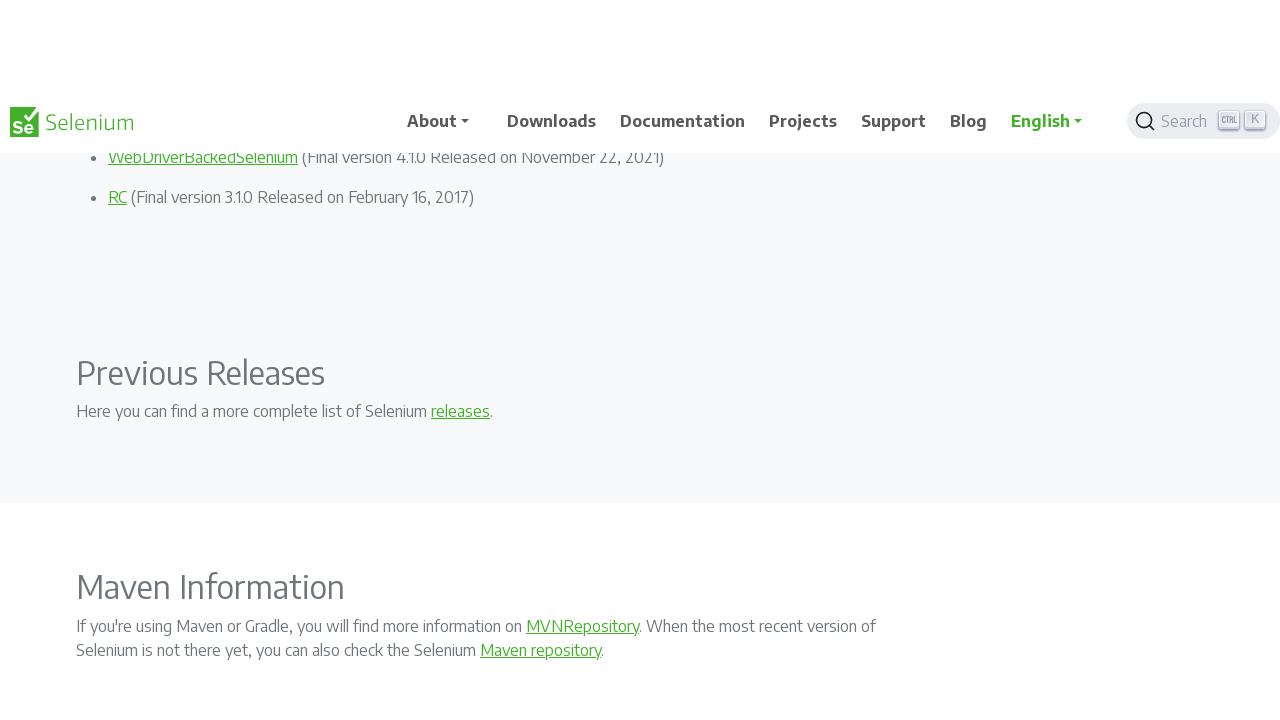

Waited 100ms between key presses
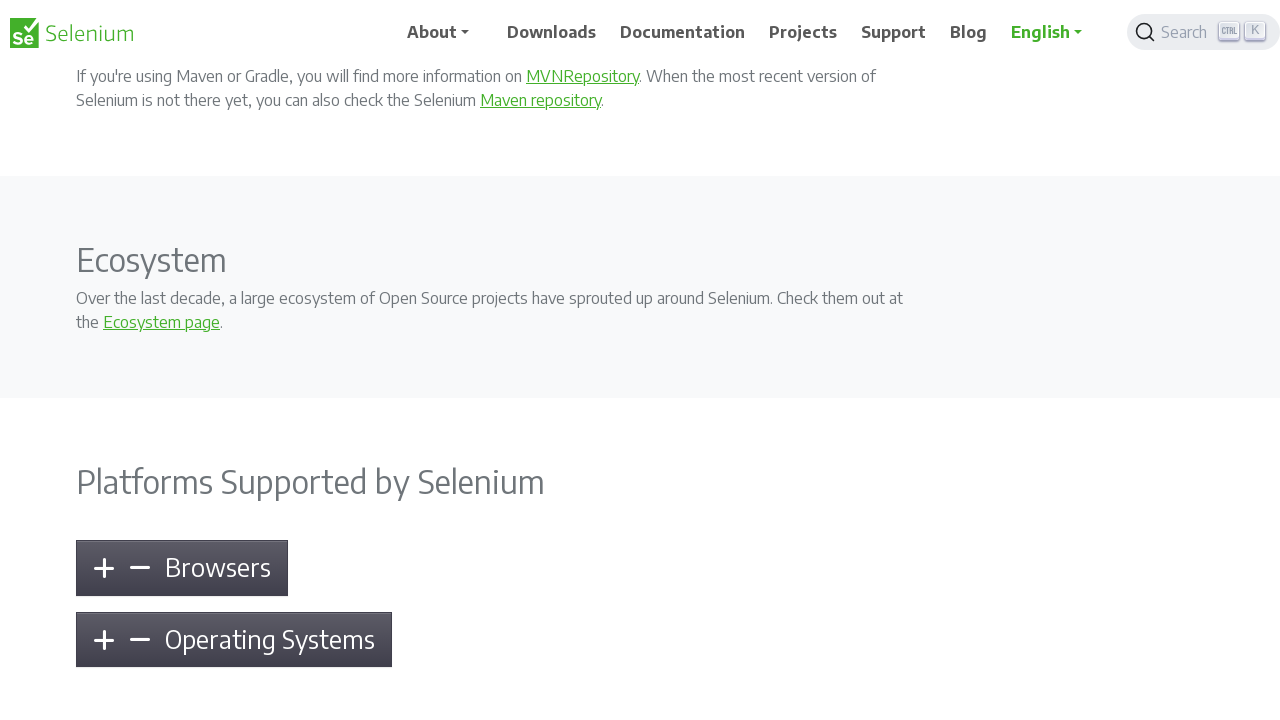

Scrolled down page using Page Down key (scroll 7/10)
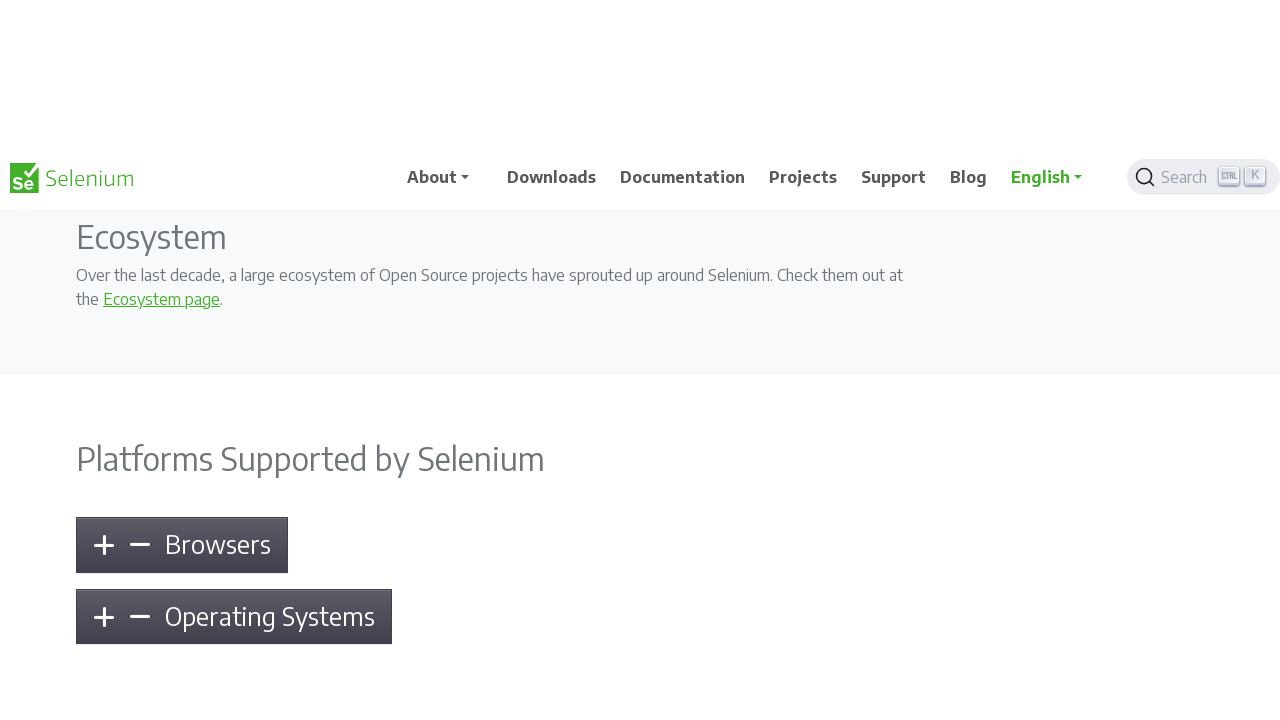

Waited 100ms between key presses
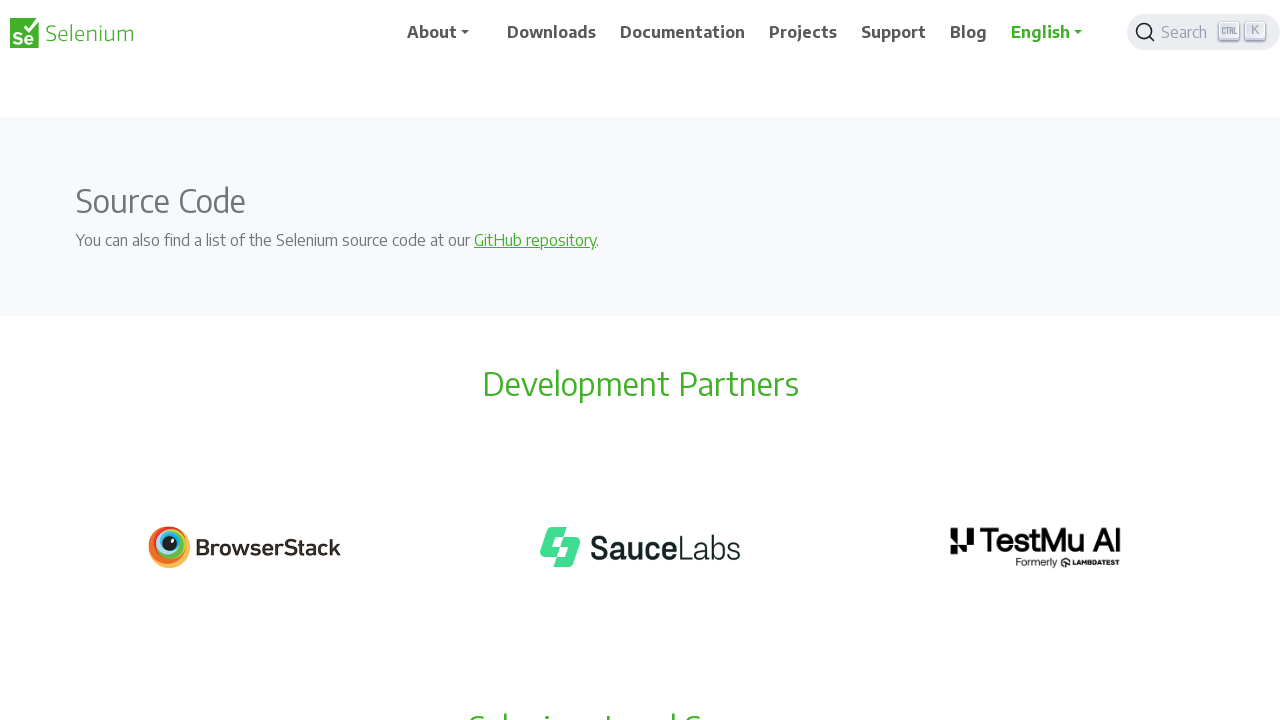

Scrolled down page using Page Down key (scroll 8/10)
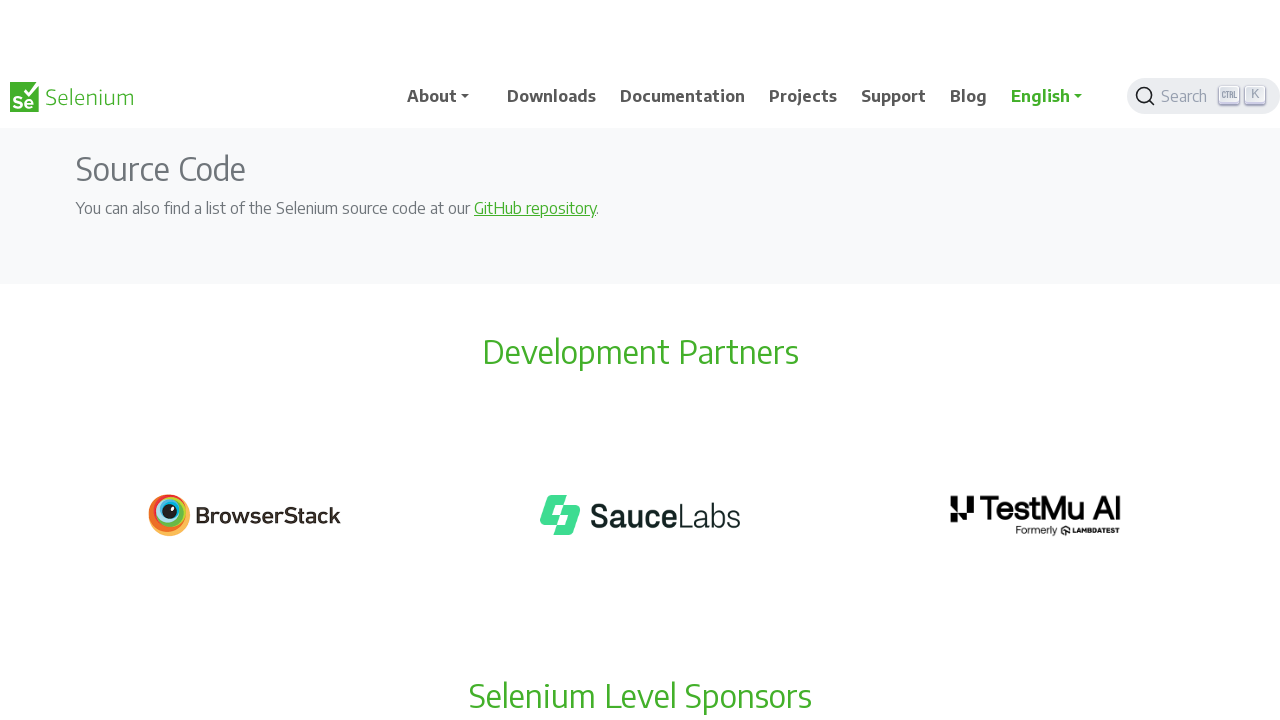

Waited 100ms between key presses
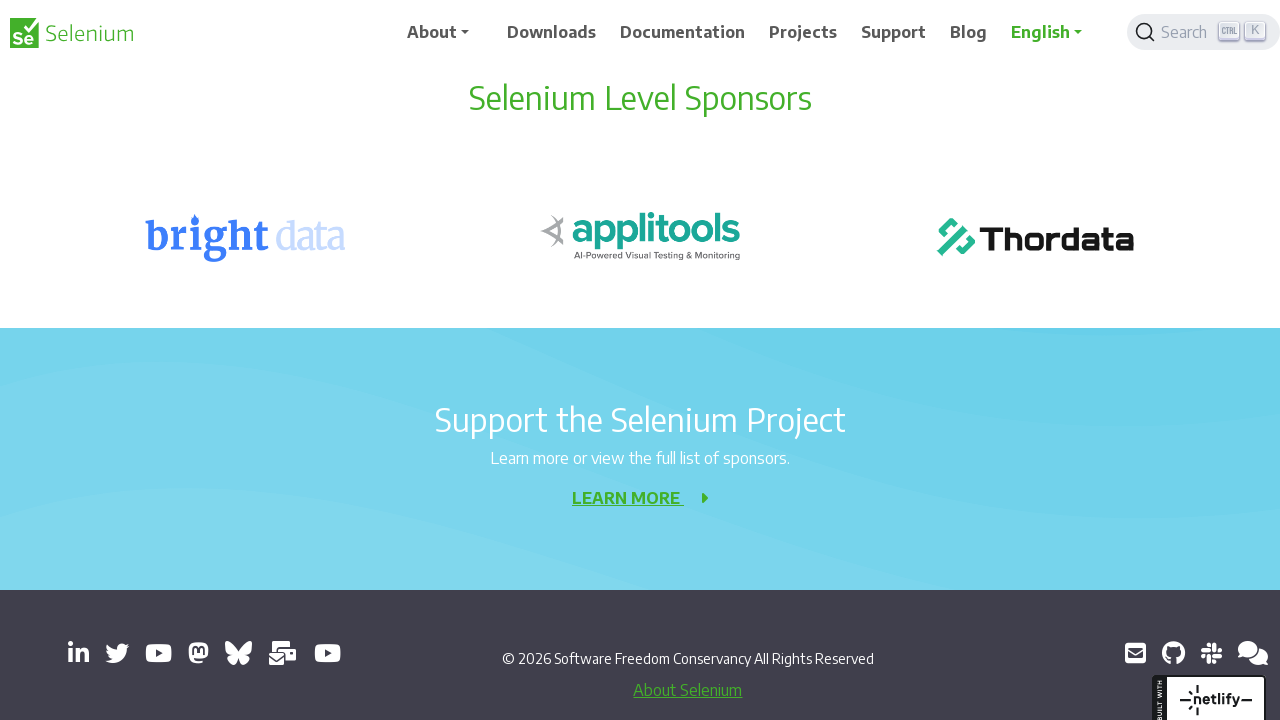

Scrolled down page using Page Down key (scroll 9/10)
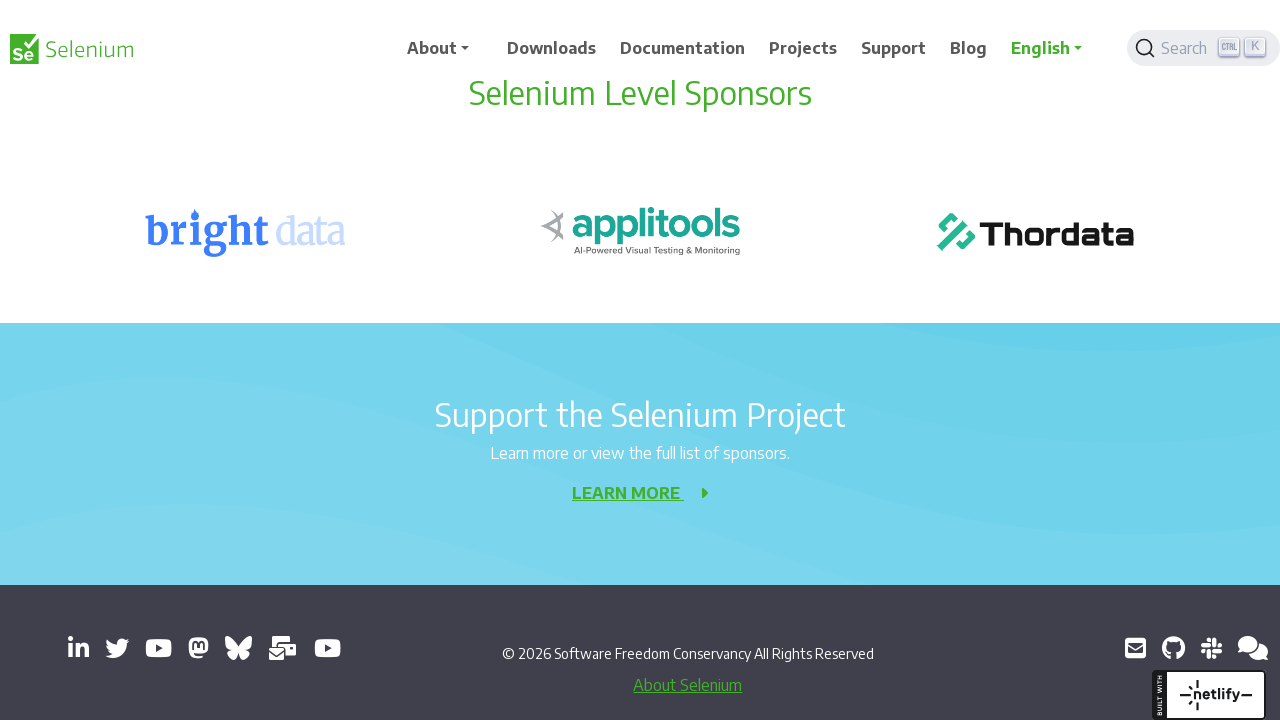

Waited 100ms between key presses
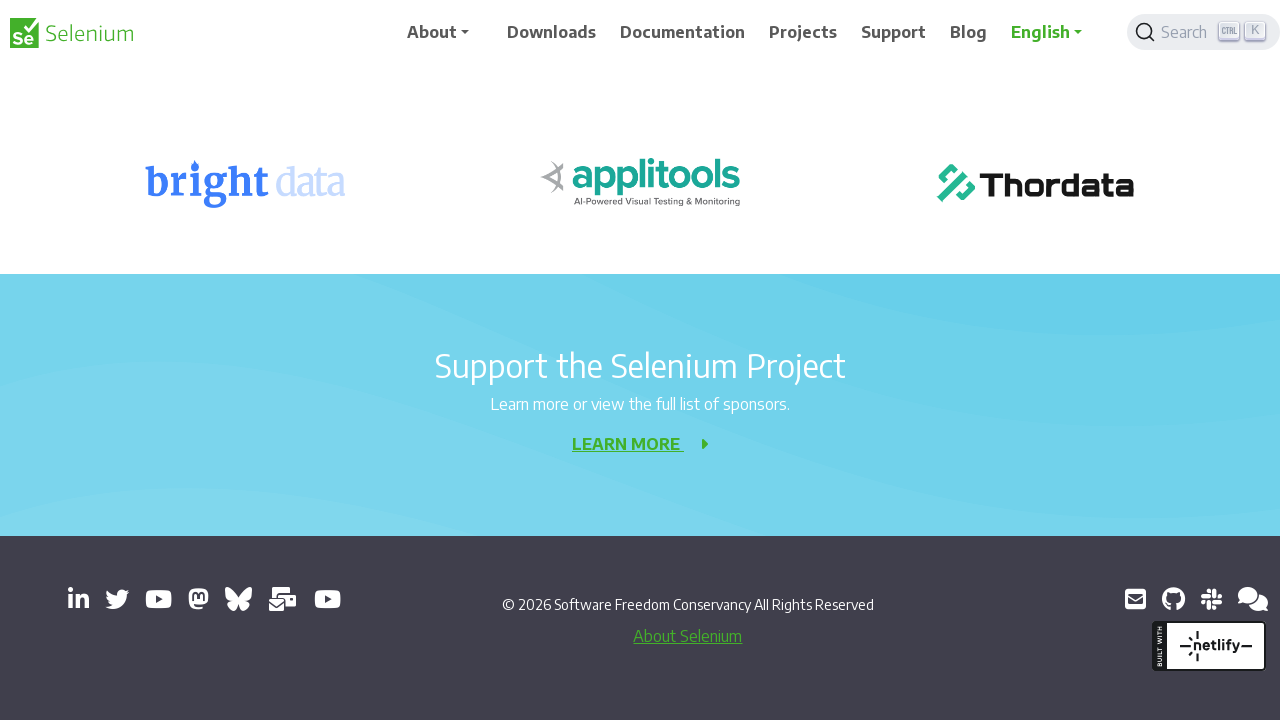

Scrolled down page using Page Down key (scroll 10/10)
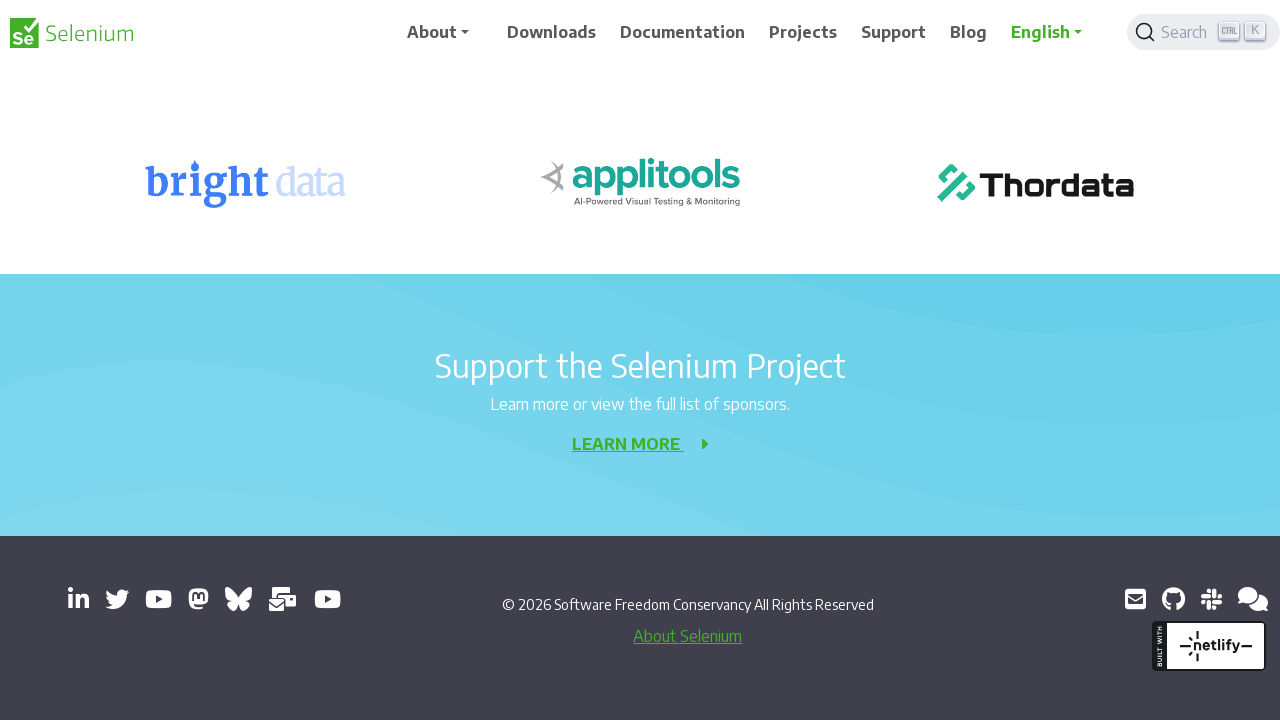

Waited 100ms between key presses
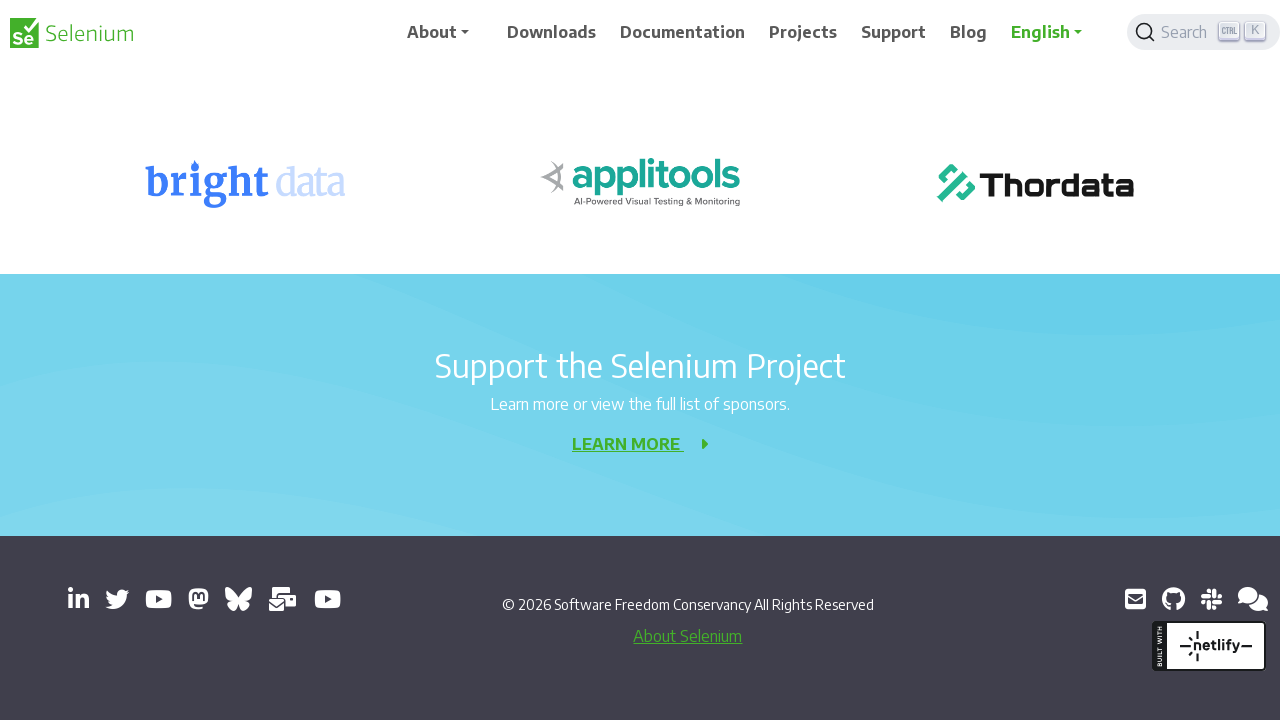

Pressed Enter key
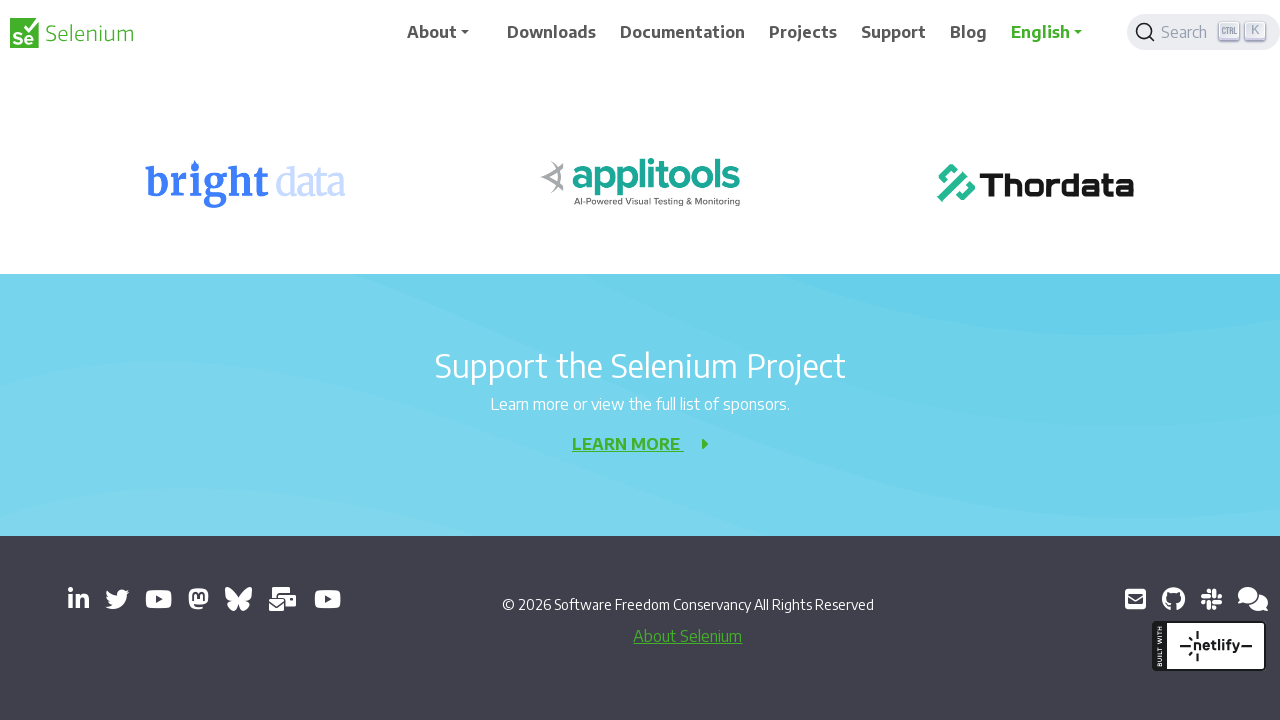

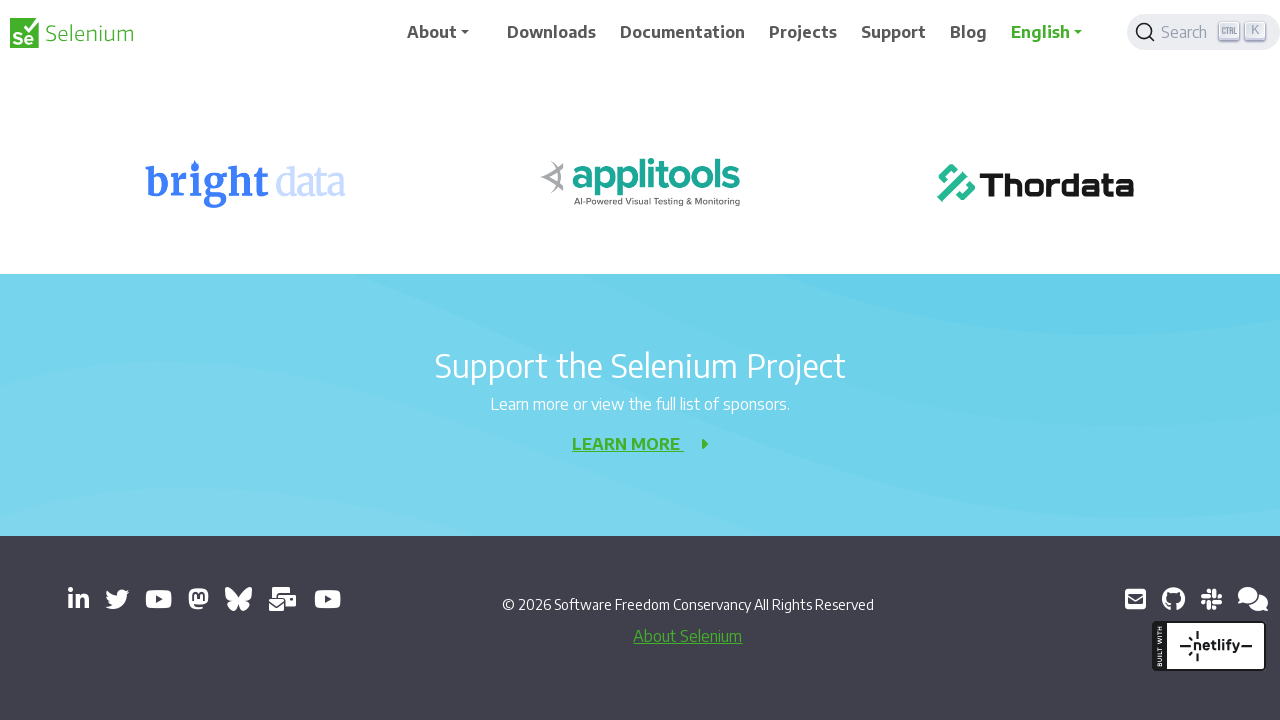